Tests drag and drop functionality on jQuery UI demo page by dragging an element from source to target position within an iframe

Starting URL: http://jqueryui.com/droppable/

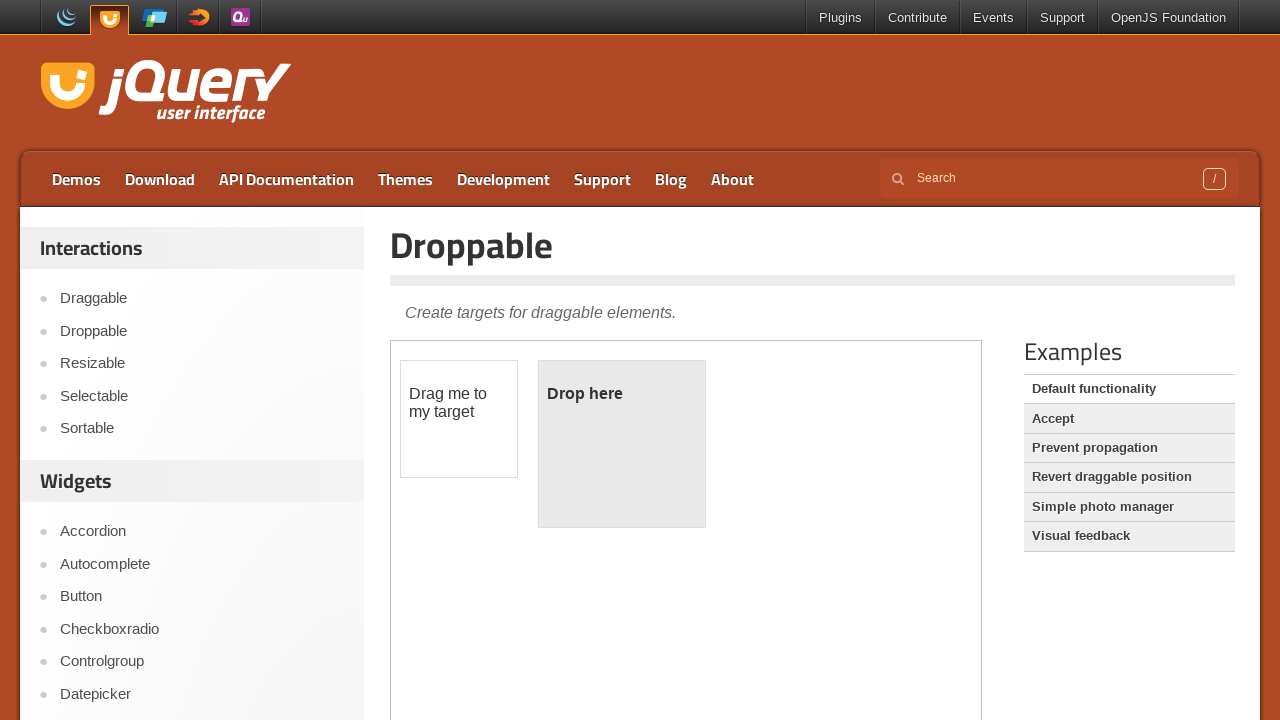

Located the iframe containing the drag and drop demo
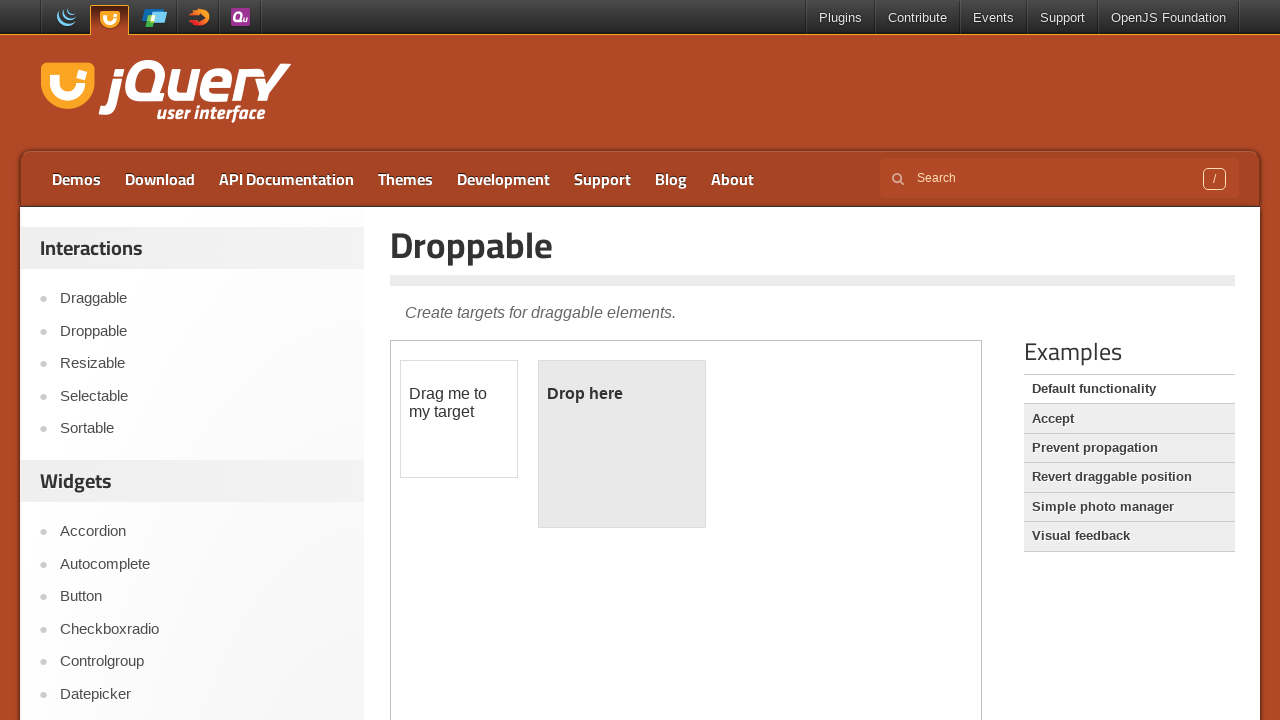

Located the draggable source element
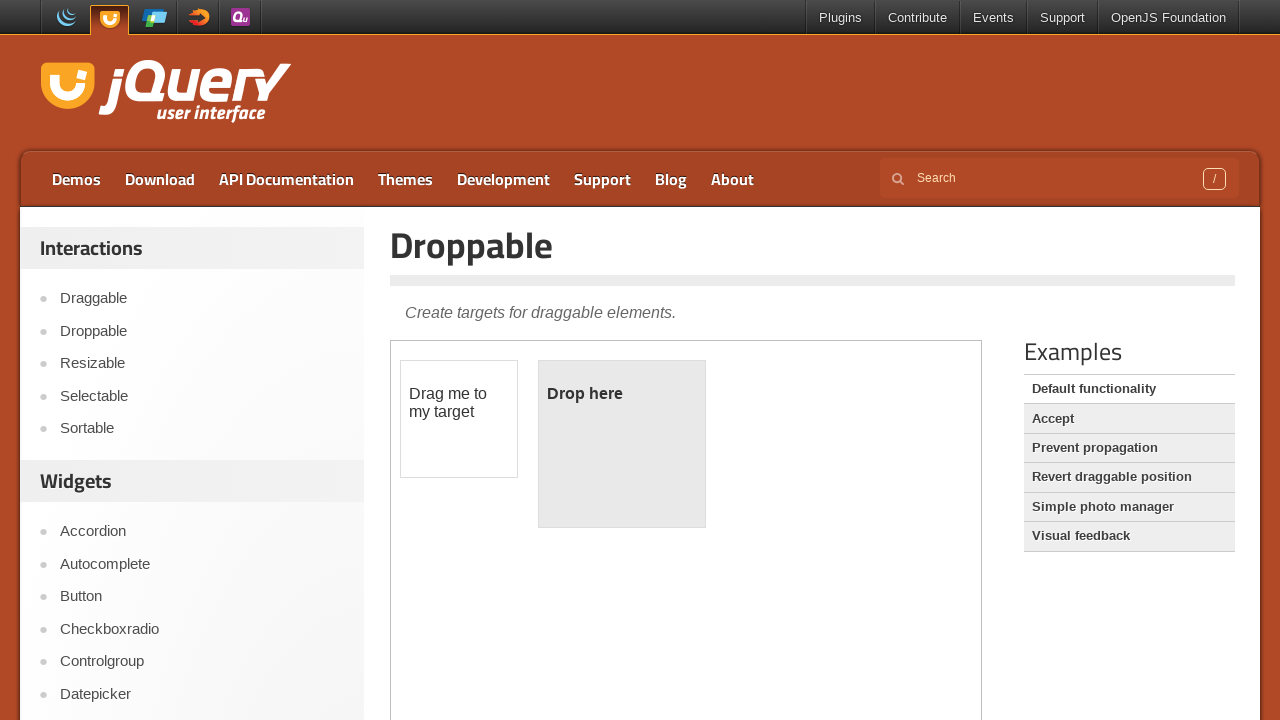

Located the droppable target element
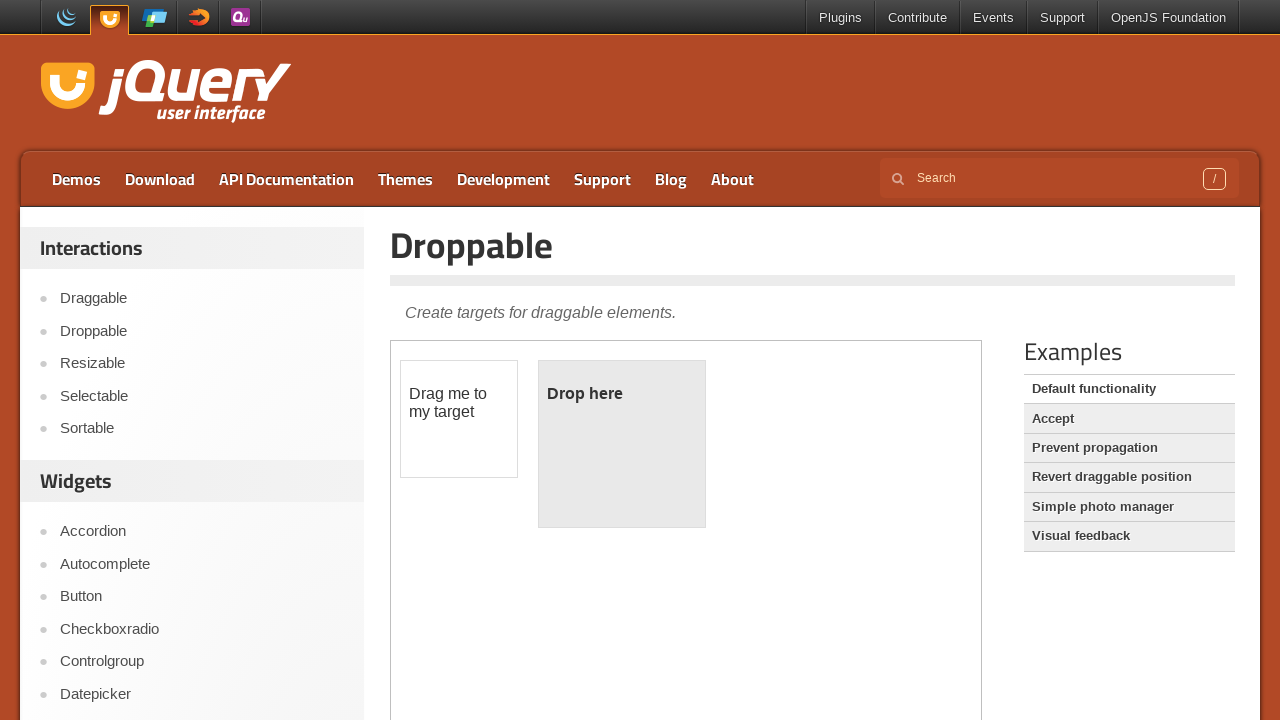

Dragged source element to target position at (622, 444)
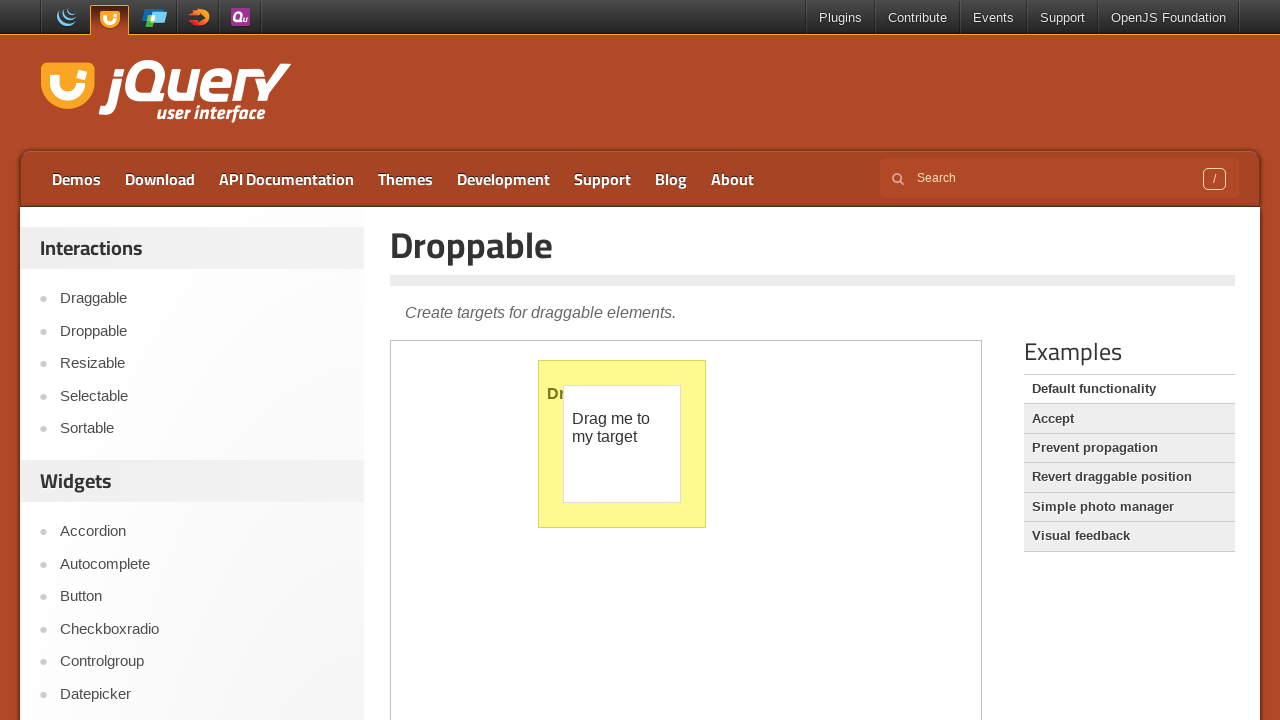

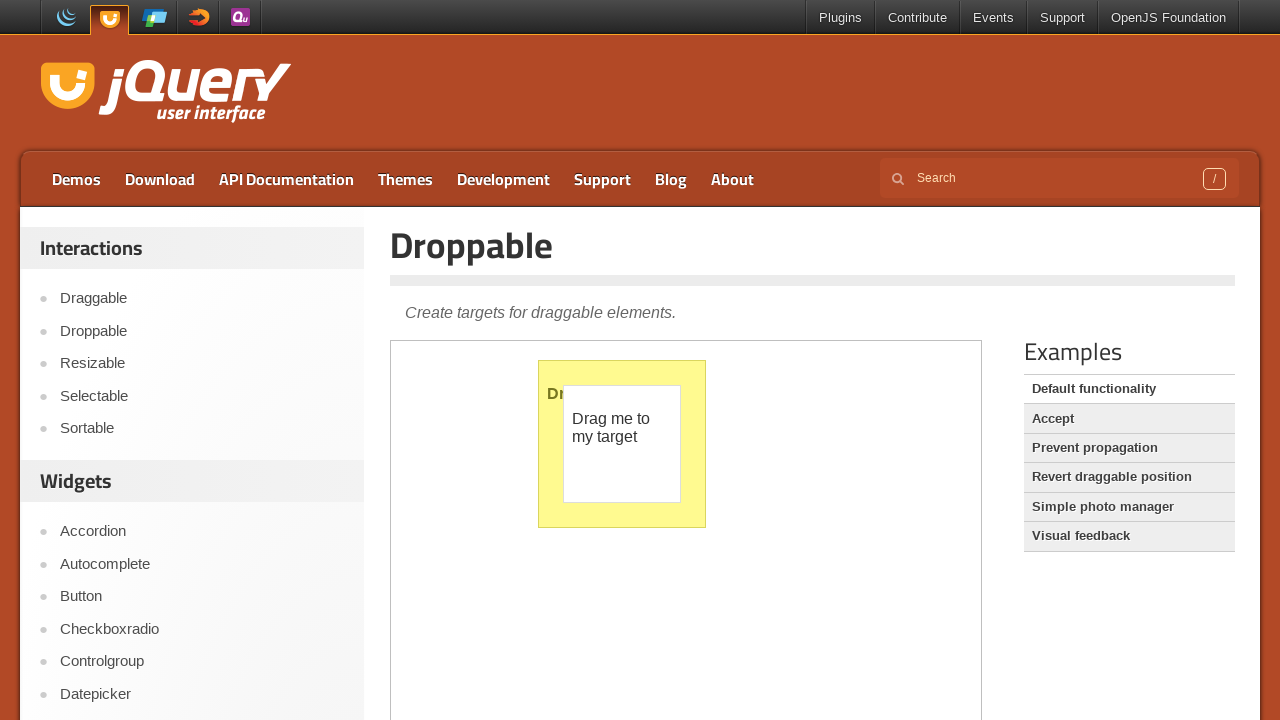